Tests child window handling by clicking a blinking text link that opens a new page and reads content from it

Starting URL: https://rahulshettyacademy.com/loginpagePractise/

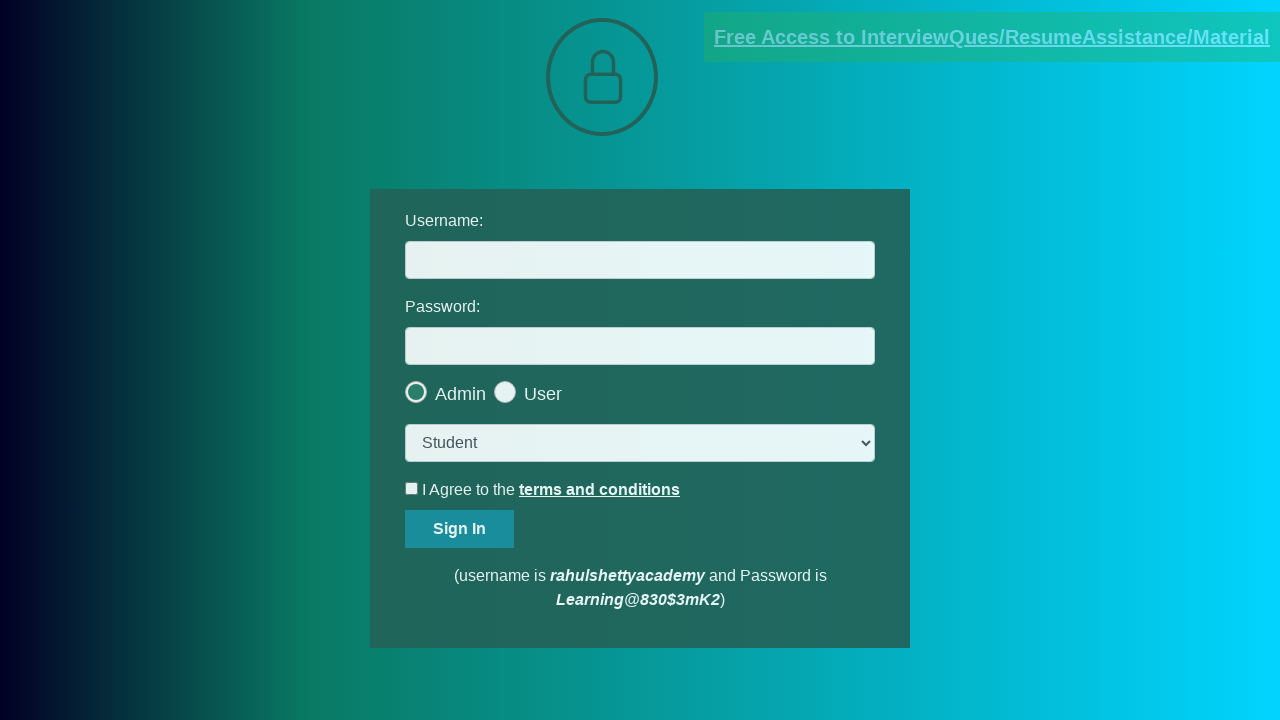

Located blinking text link with href containing https
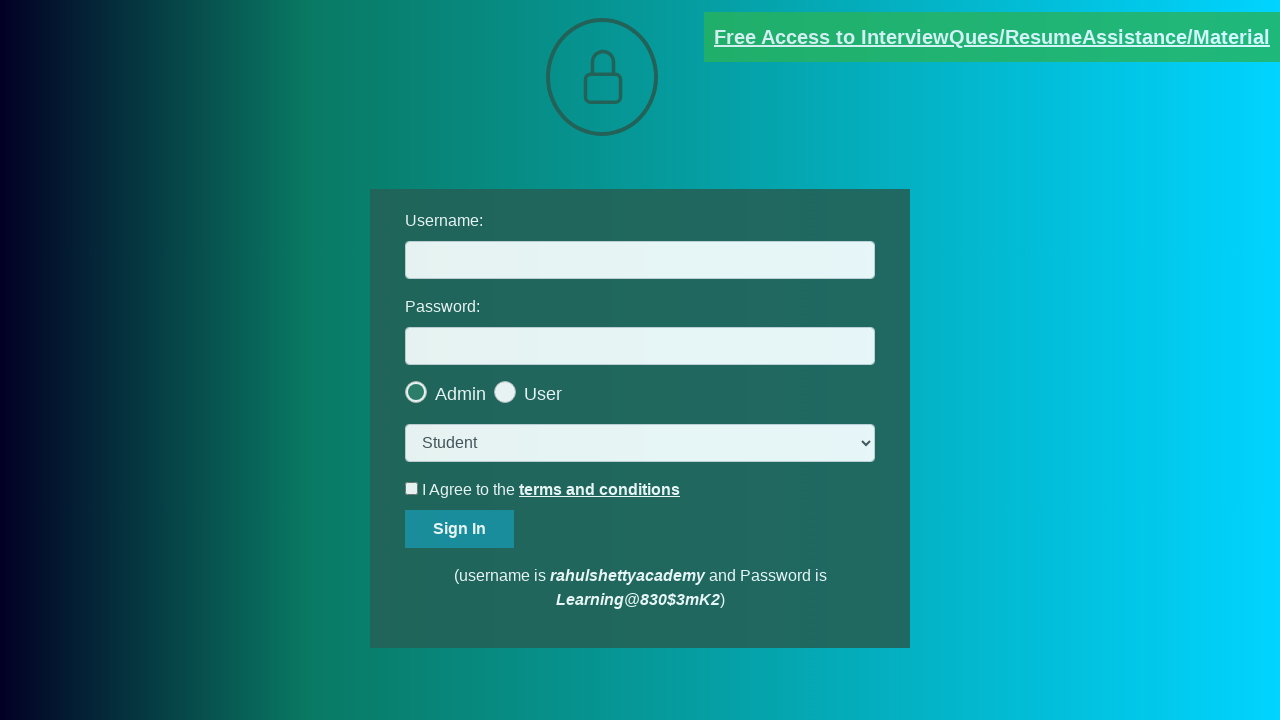

Clicked blinking text link to open child window at (992, 37) on a[href*='https']
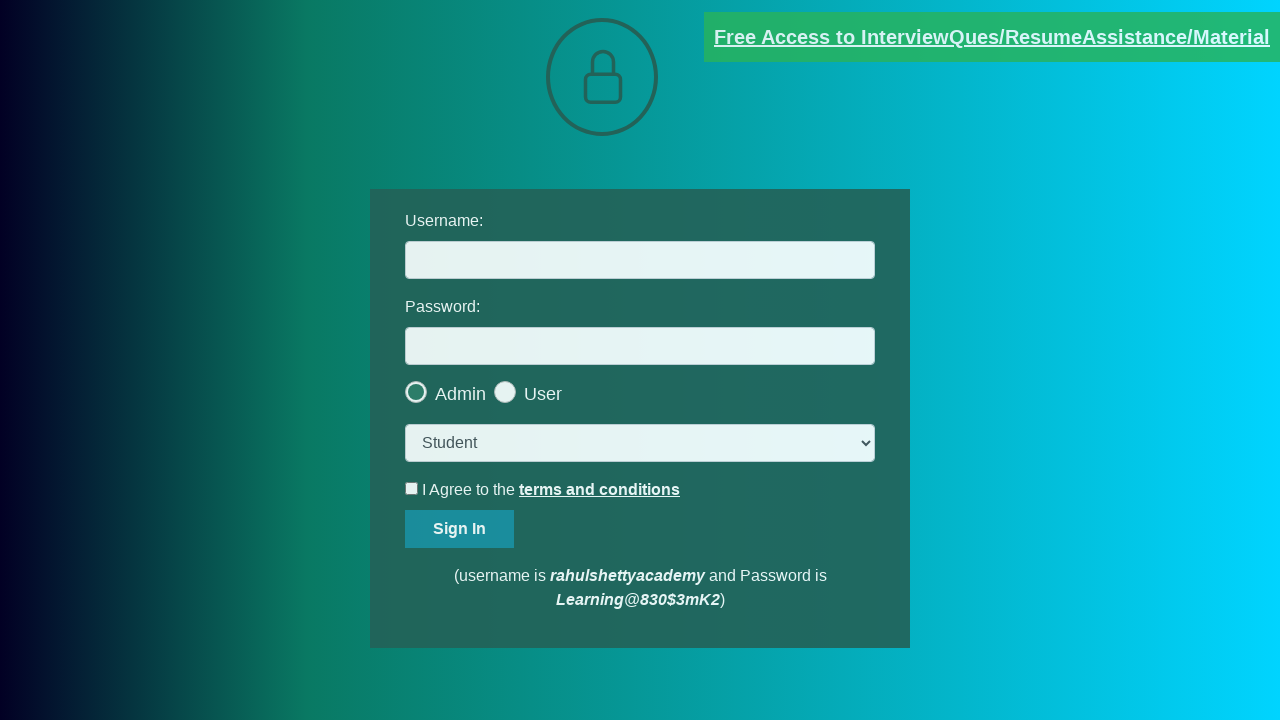

Child window opened and captured
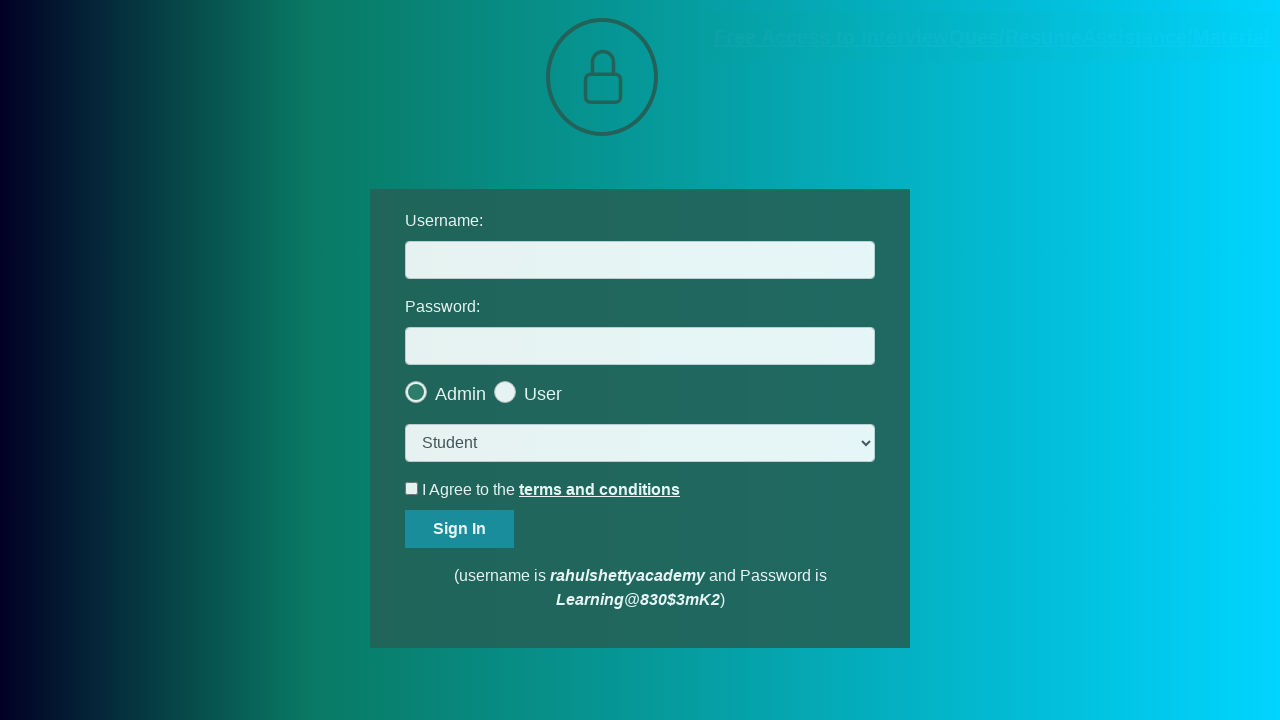

Child window page loaded completely
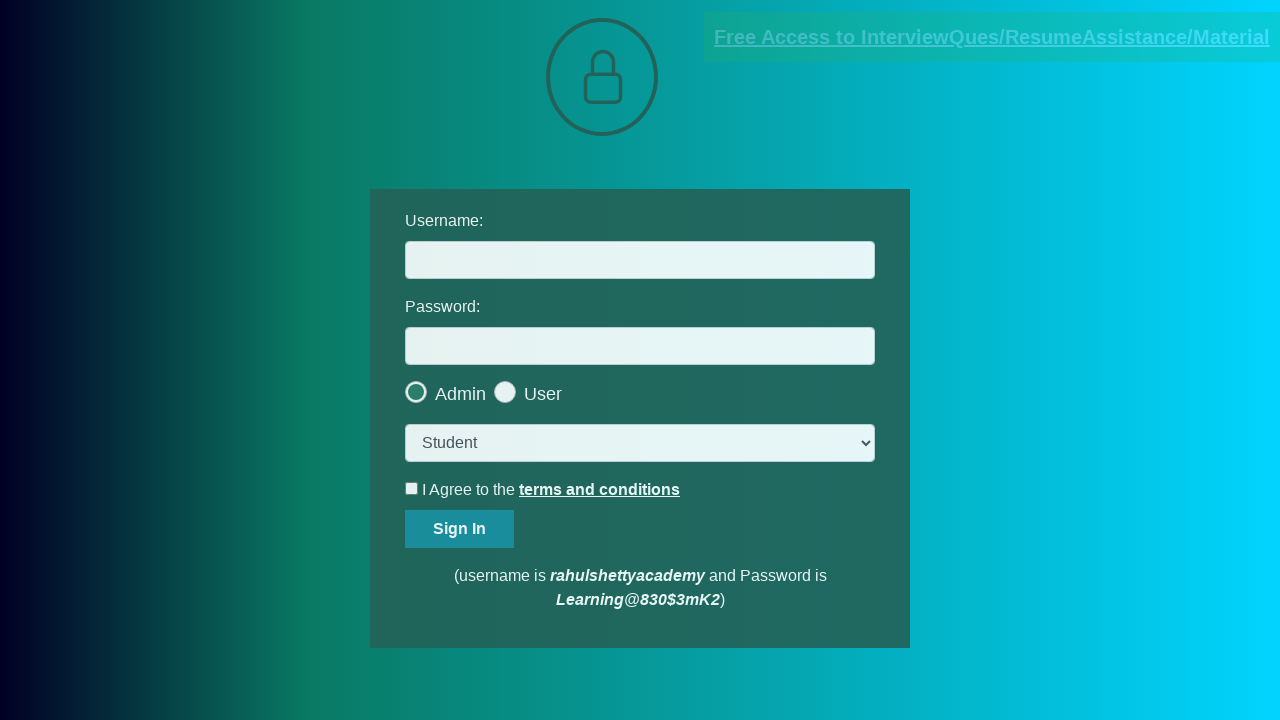

Retrieved text content from red element: Please email us at mentor@rahulshettyacademy.com with below template to receive response 
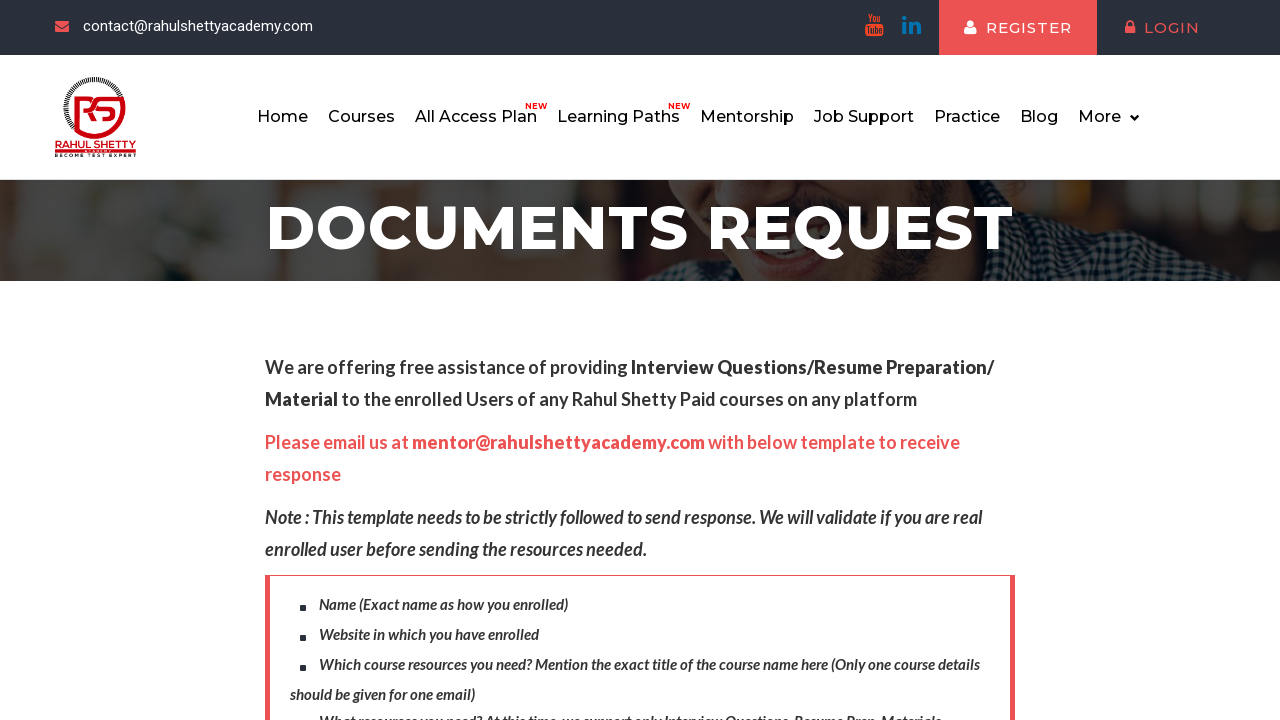

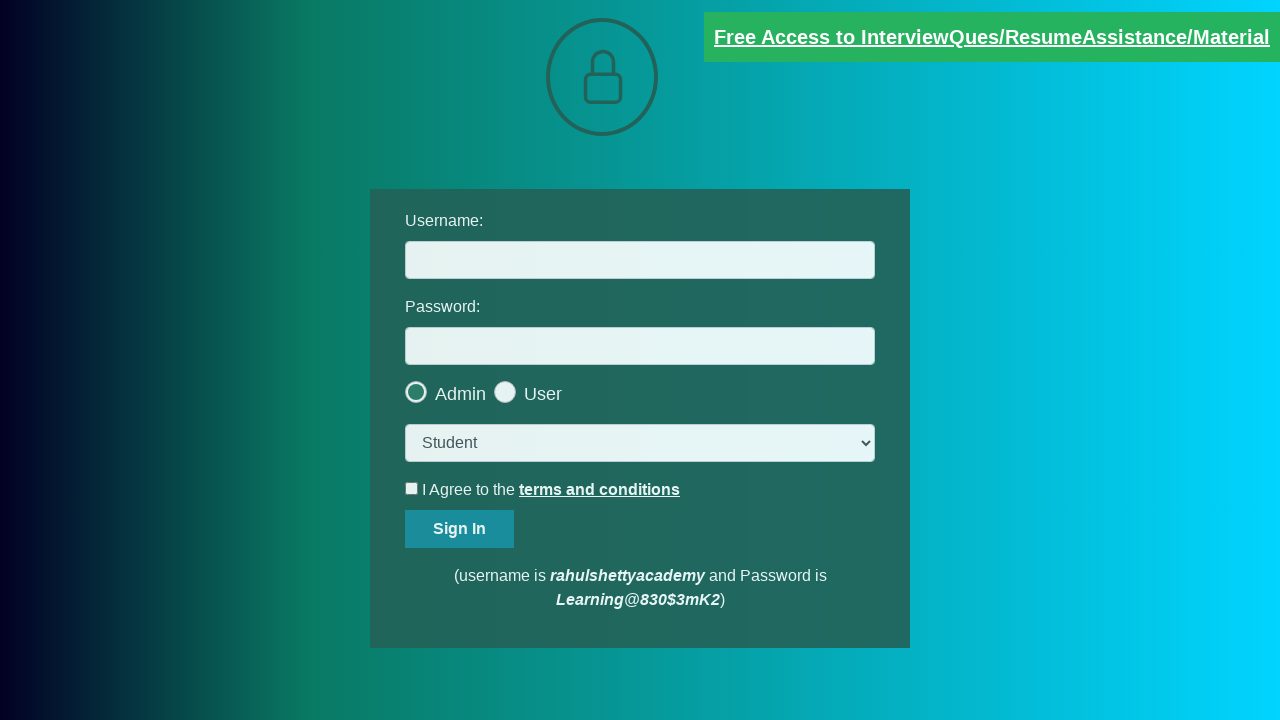